Navigates to the Random User Generator website, clicks on the name field option, and retrieves the generated user name value

Starting URL: https://randomuser.me/

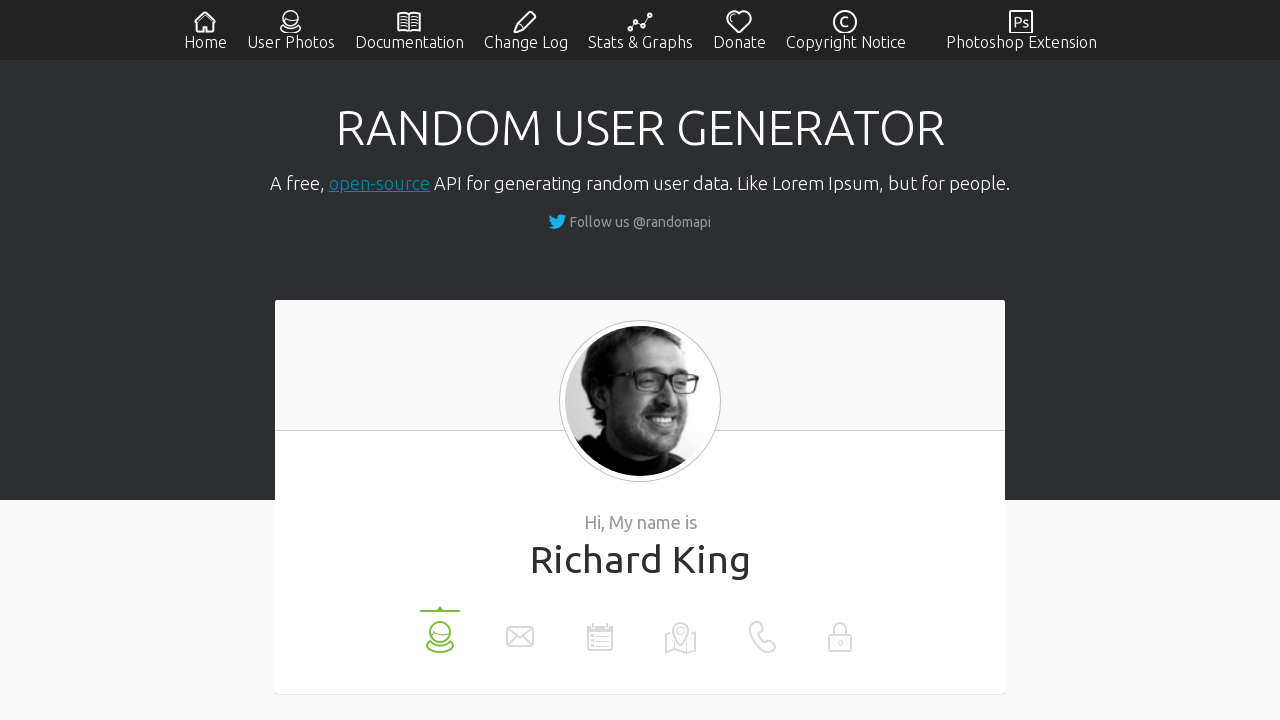

Navigated to Random User Generator website
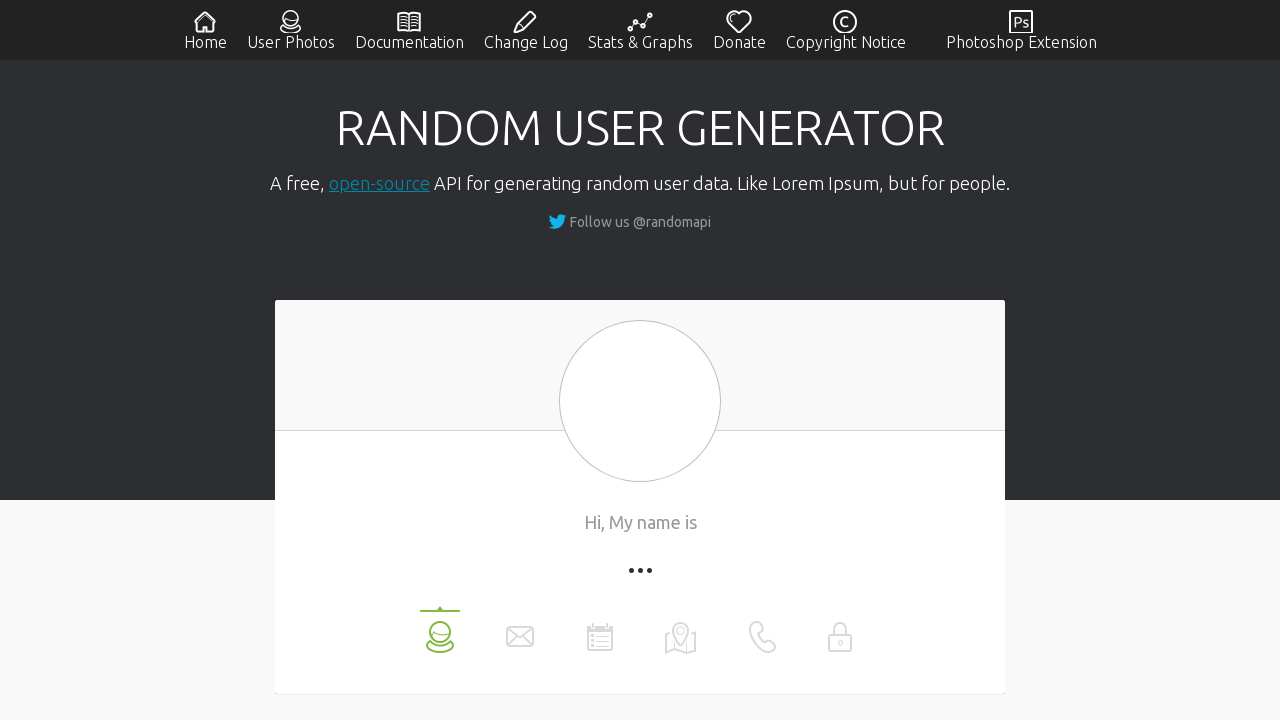

Clicked on the name field option at (440, 630) on xpath=//li[@data-label='name']
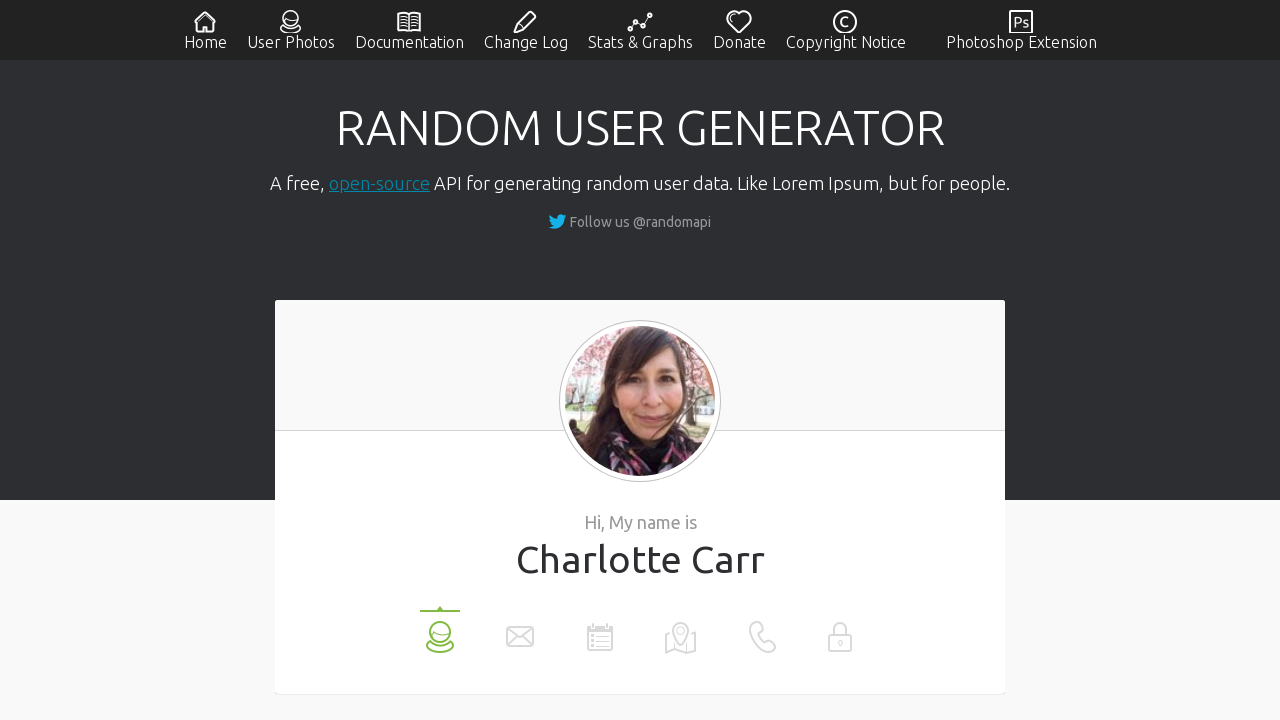

Waited for user value to be updated
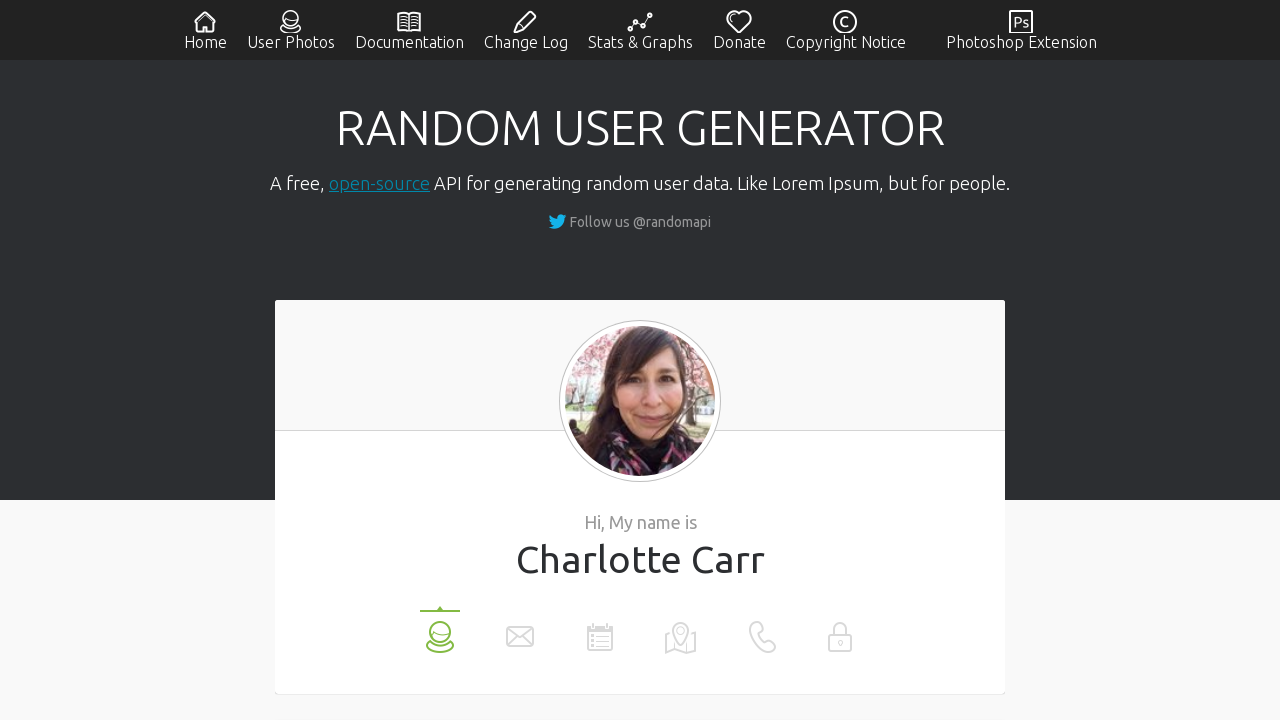

Retrieved generated user name: Charlotte Carr
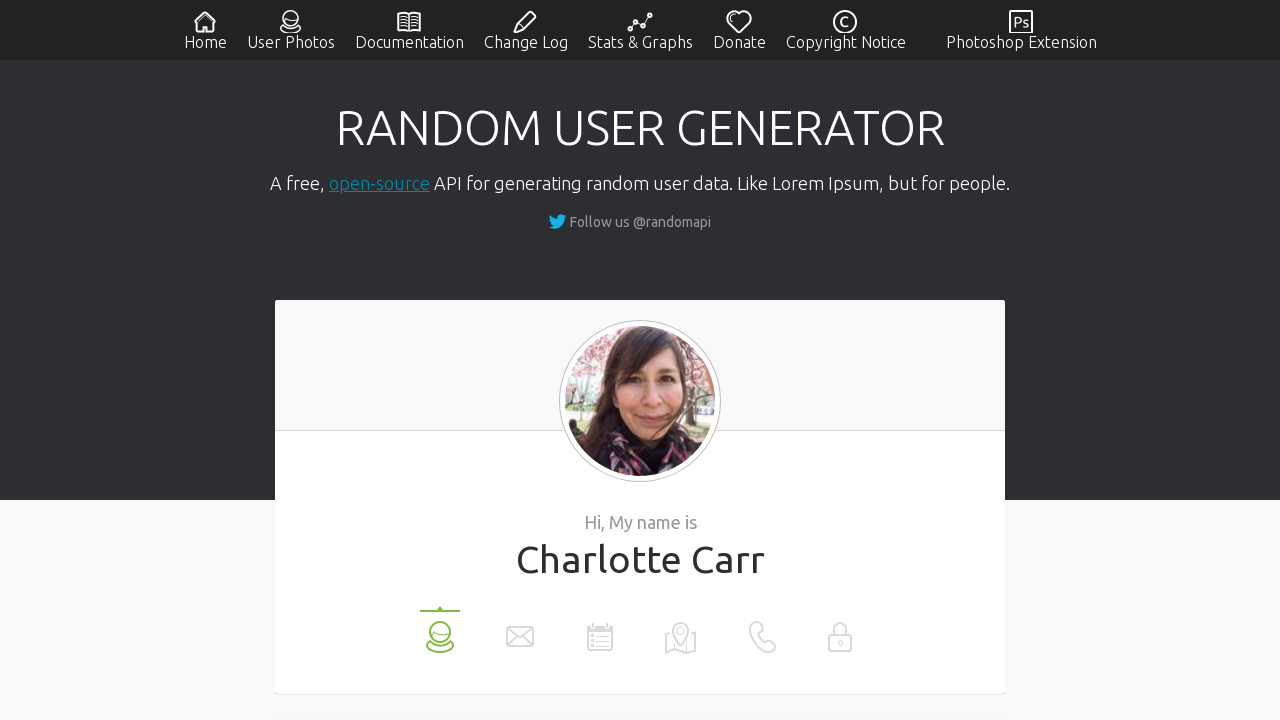

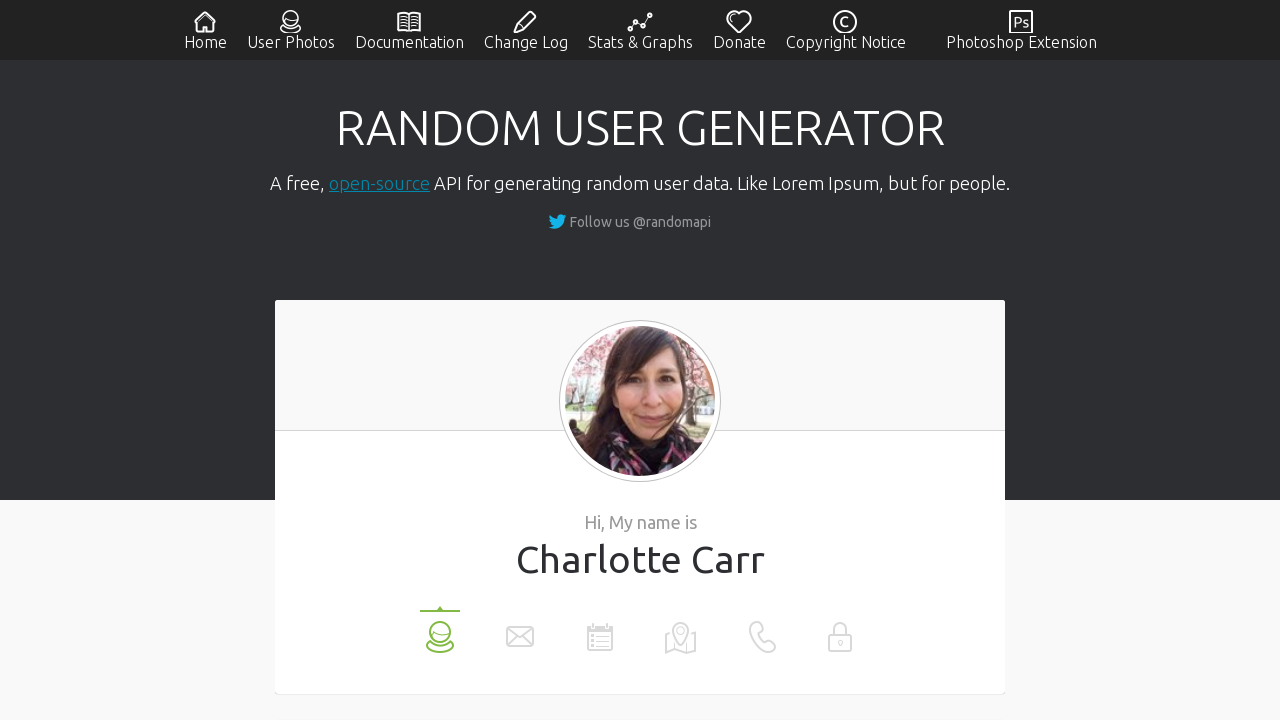